Opens the L'Etoile website and verifies that the page title equals "L'Etoile"

Starting URL: https://www.letu.ru/

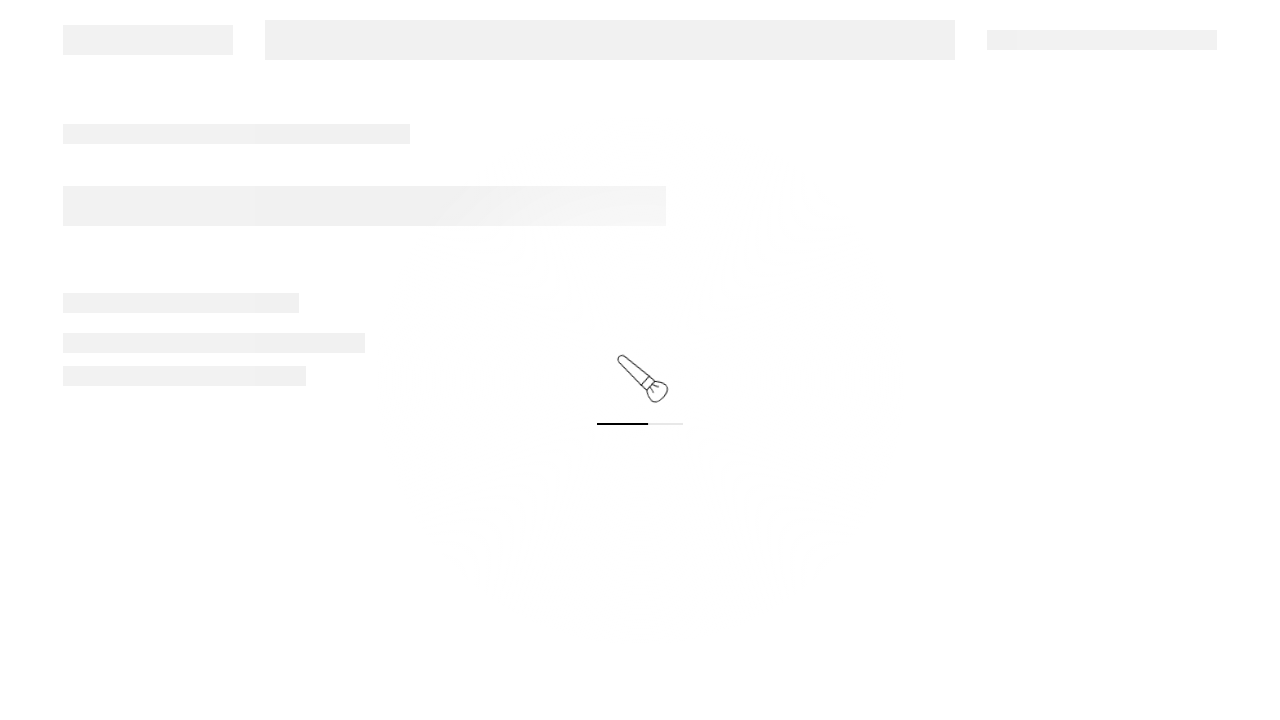

Waited for page to reach domcontentloaded state
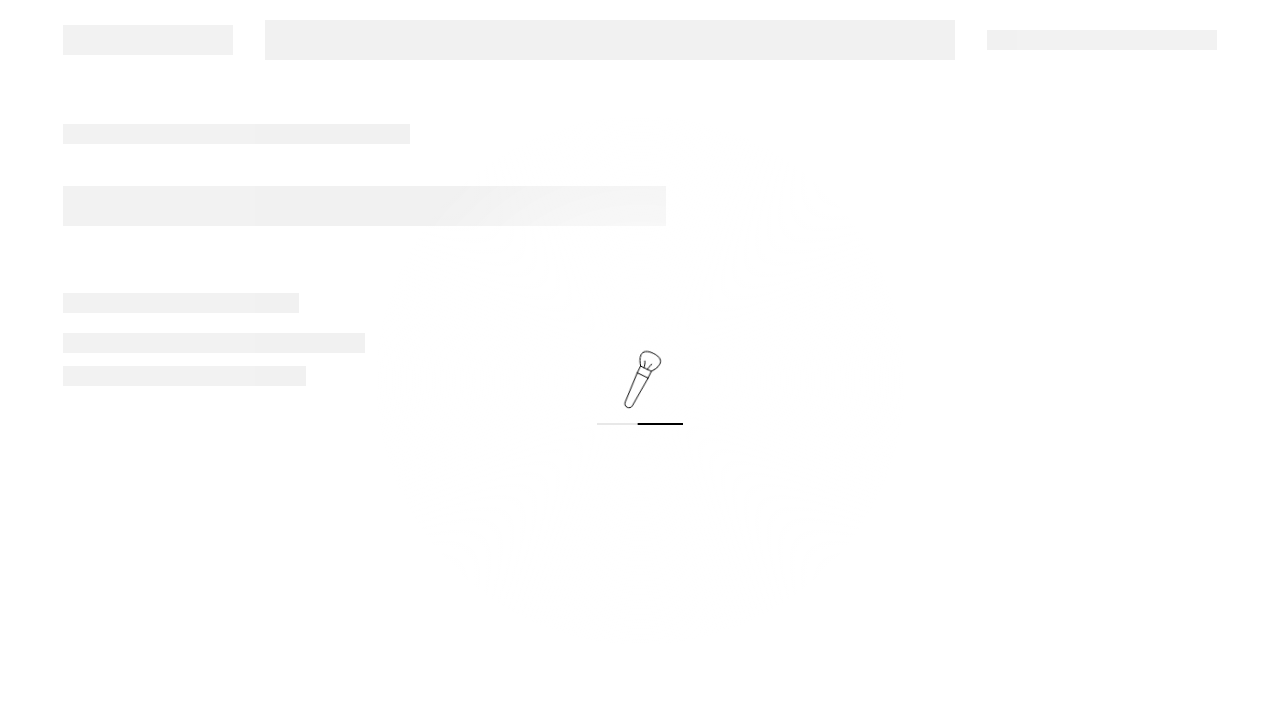

Retrieved page title
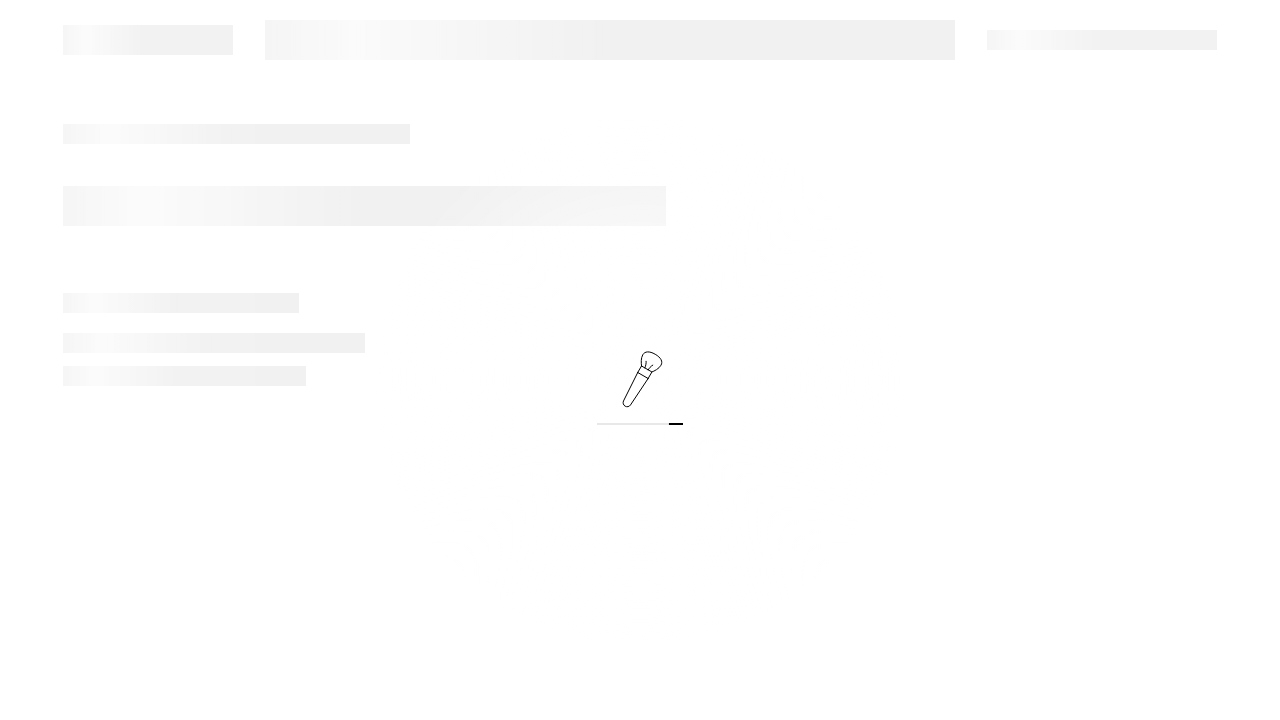

Verified page title equals 'L'Etoile'
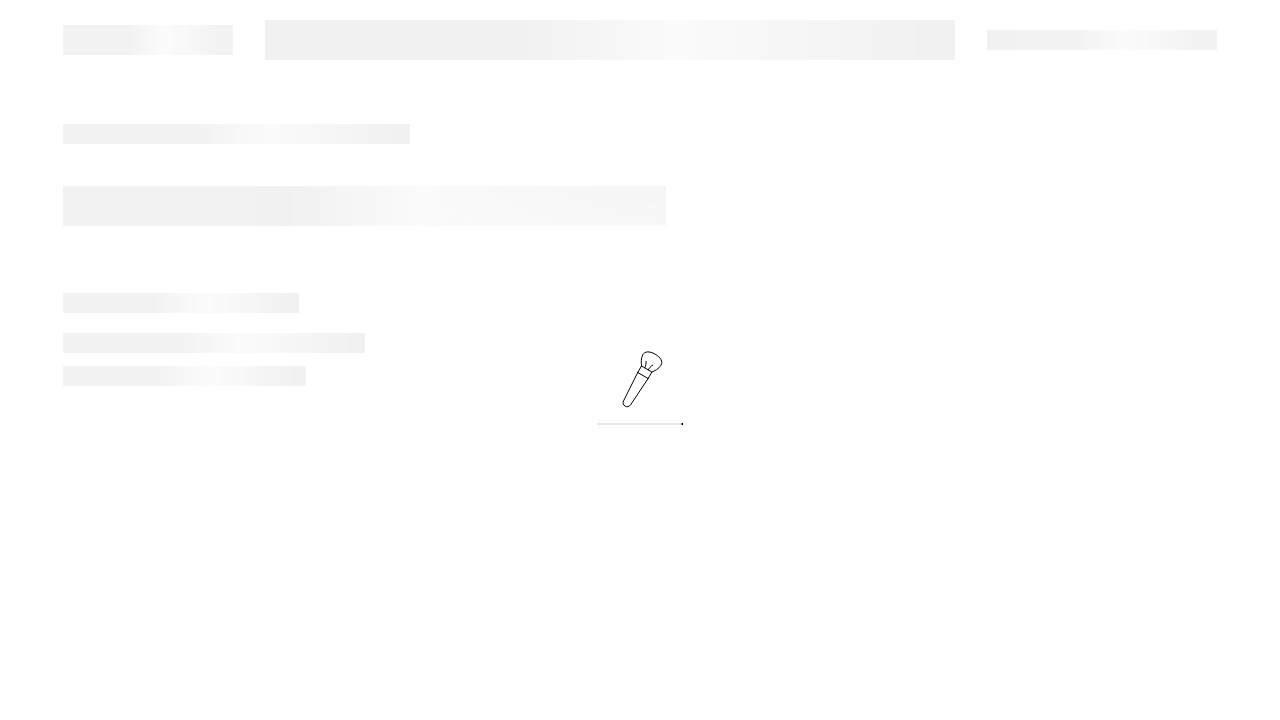

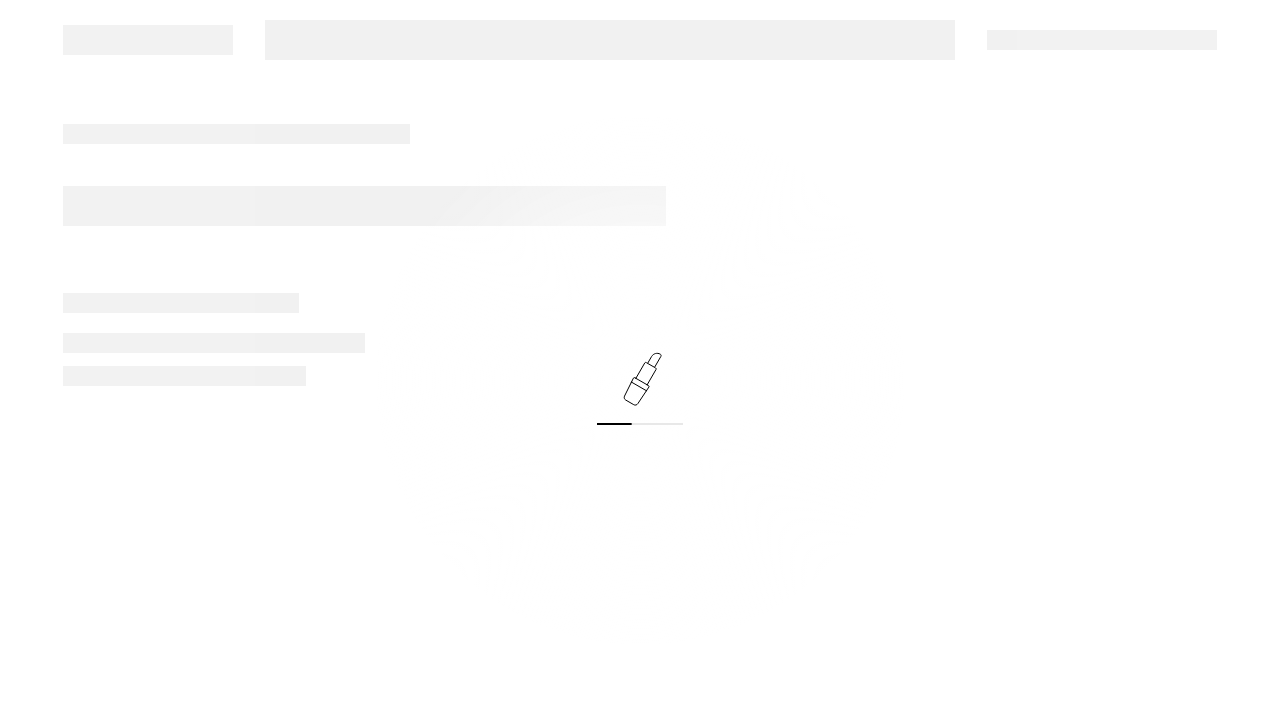